Tests the canvas chart functionality by navigating to the expenses chart and adding a new dataset

Starting URL: https://demo.applitools.com/hackathon.html

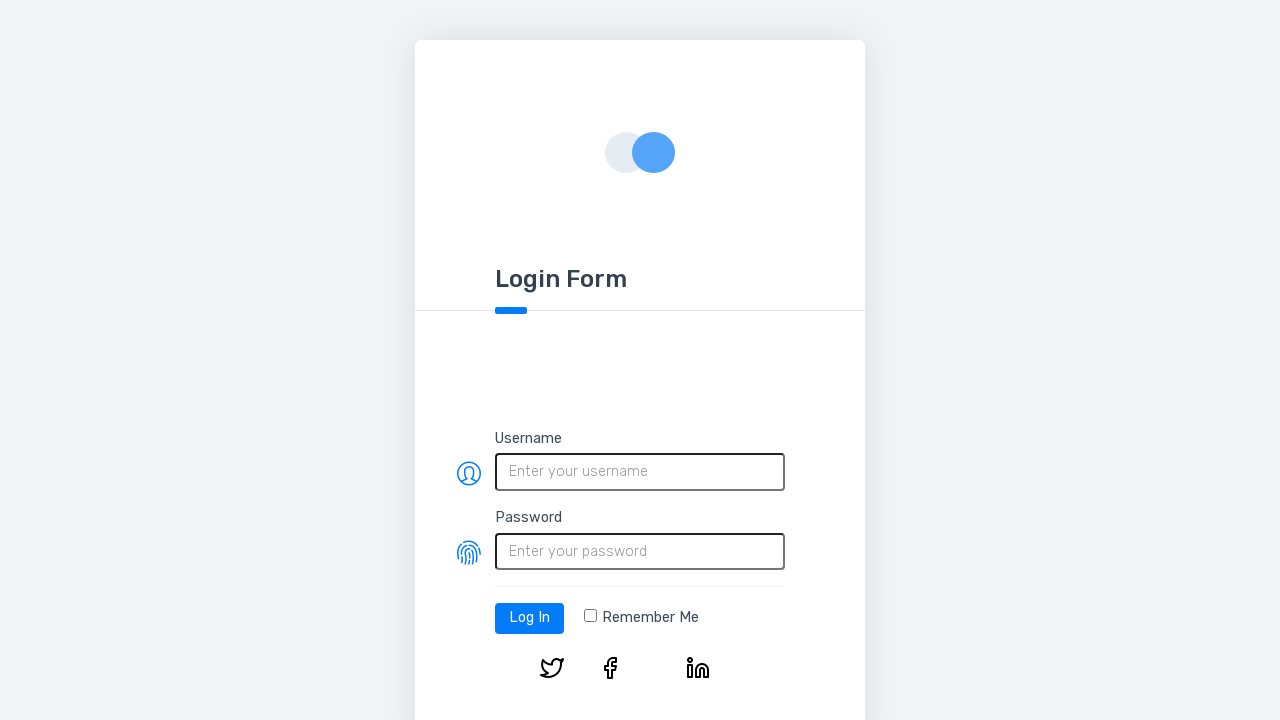

Filled username field with 'Admin' on #username
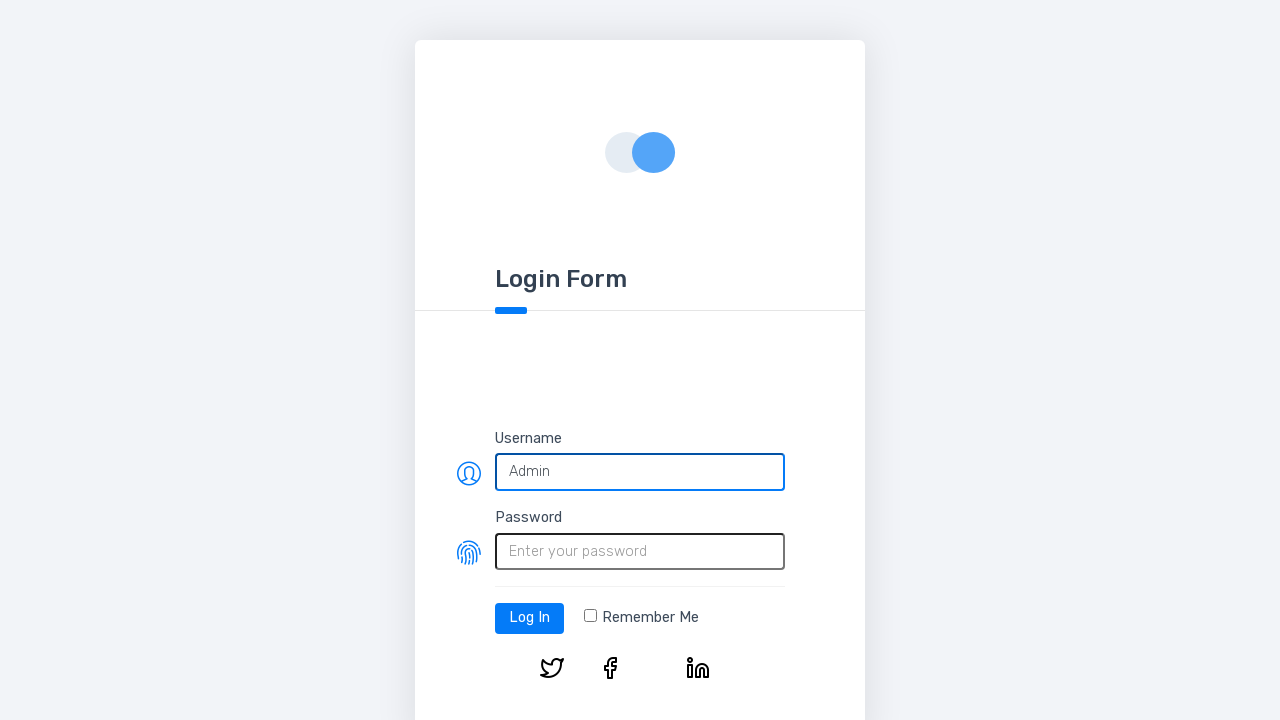

Filled password field with 'Admin' on #password
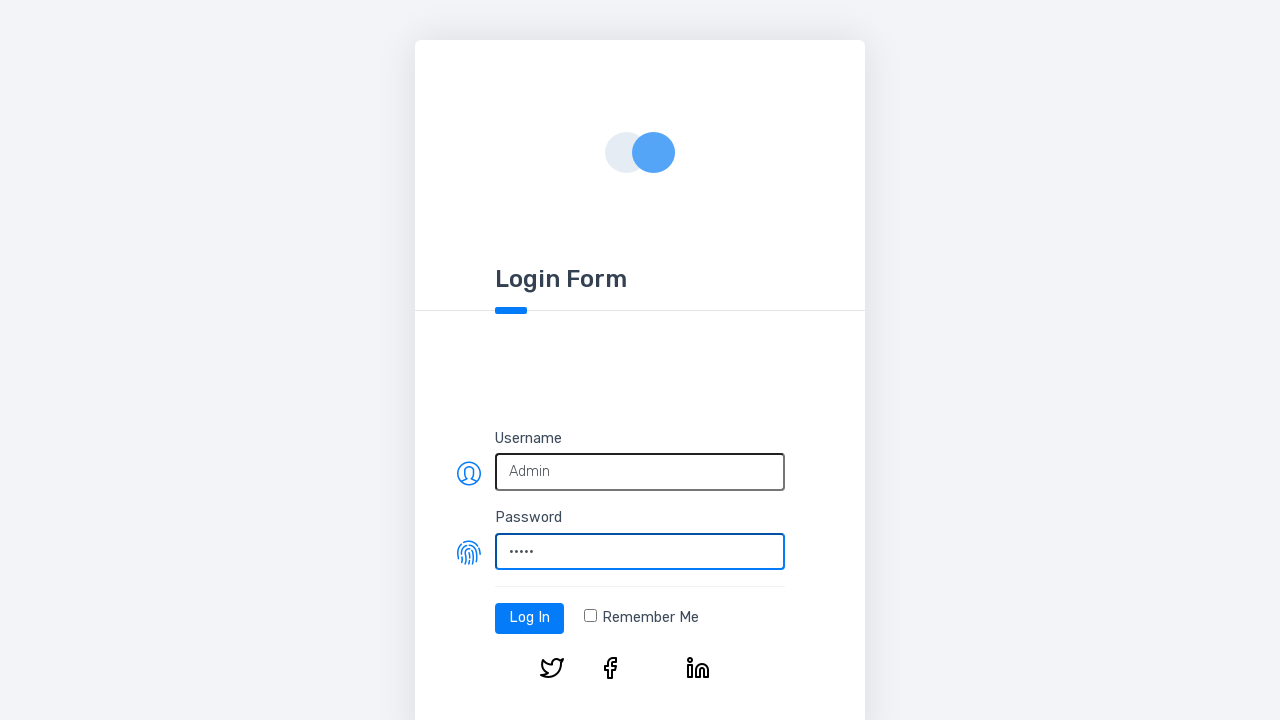

Pressed Enter to submit login credentials on #password
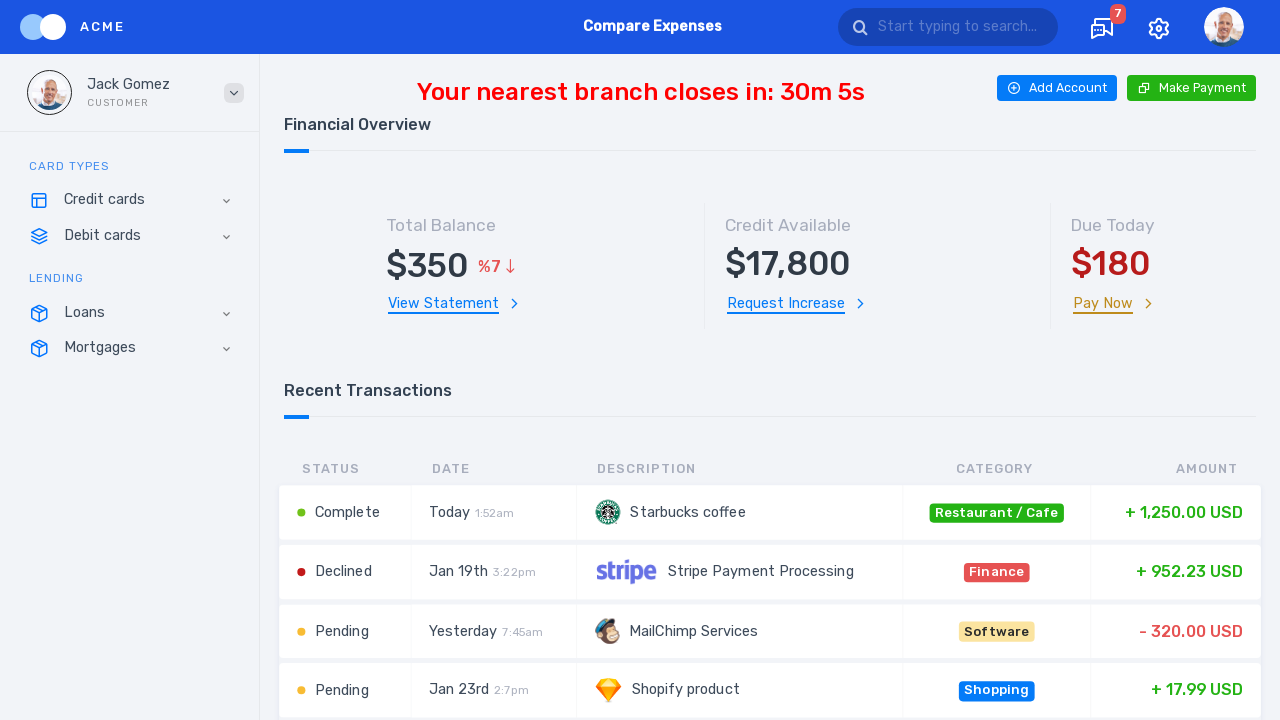

Clicked button to navigate to expenses chart at (652, 27) on #showExpensesChart
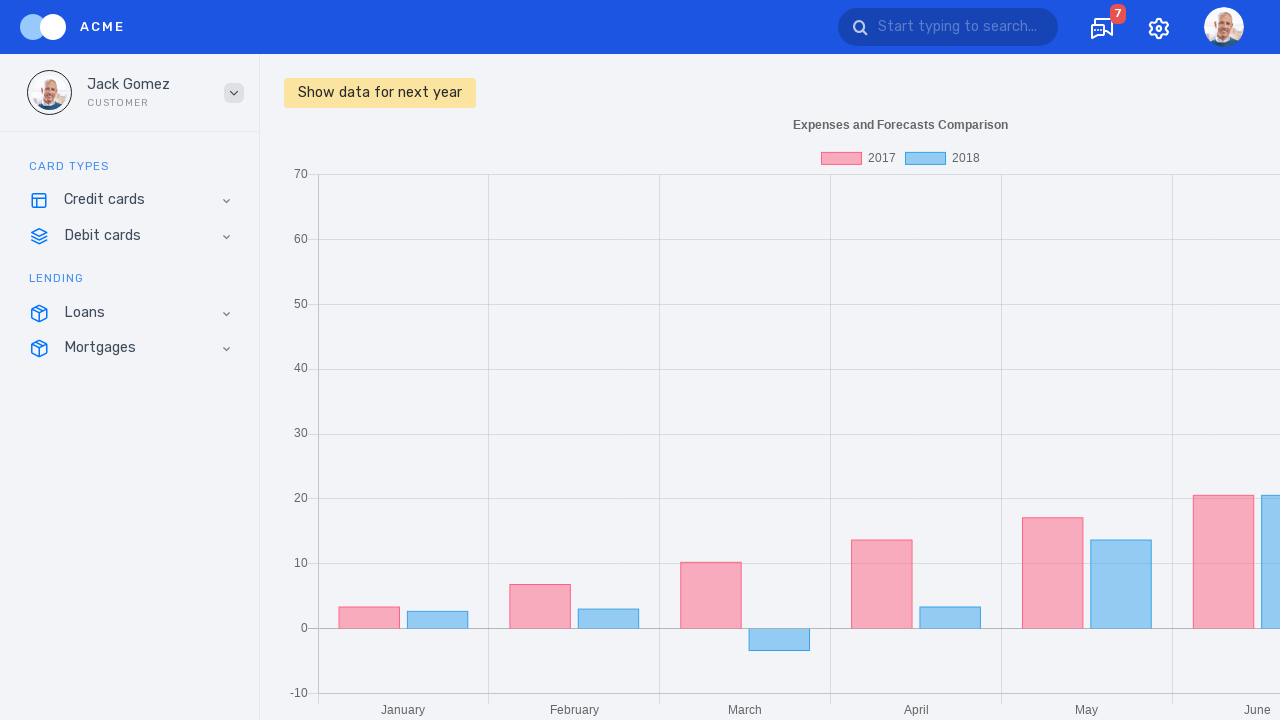

Waited for chart to load (1000ms)
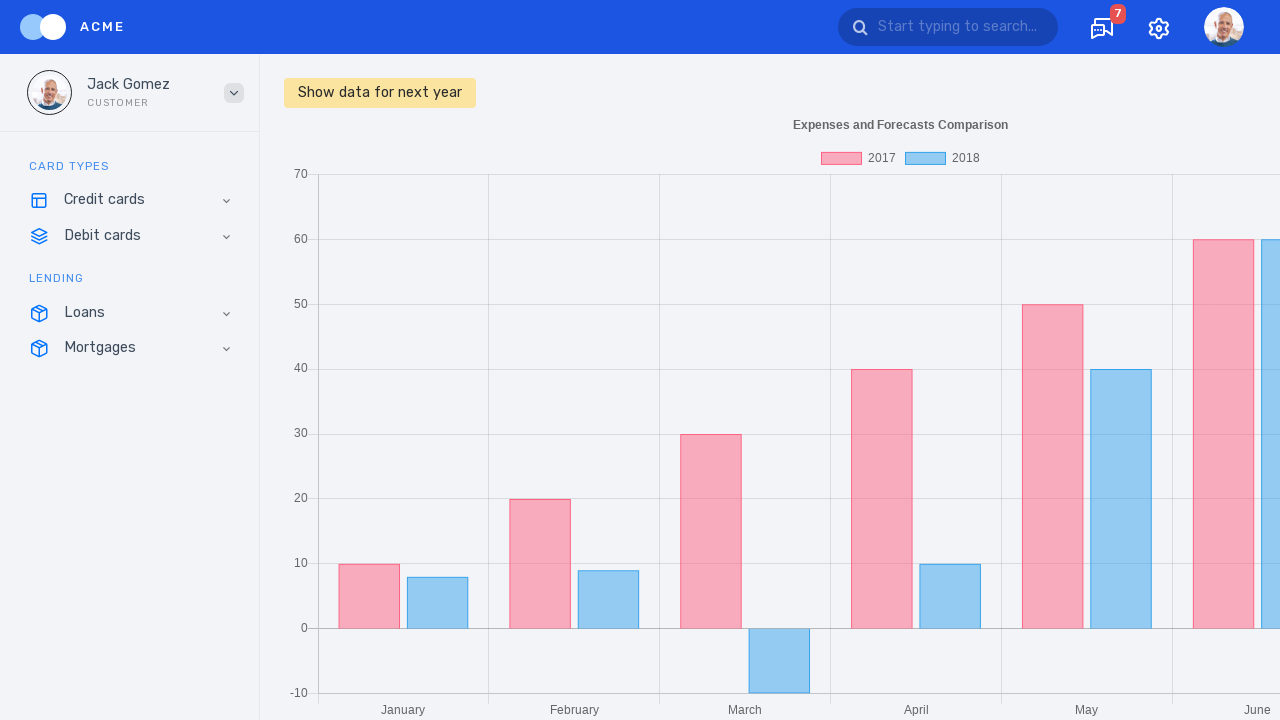

Retrieved initial chart labels from window.barChartData
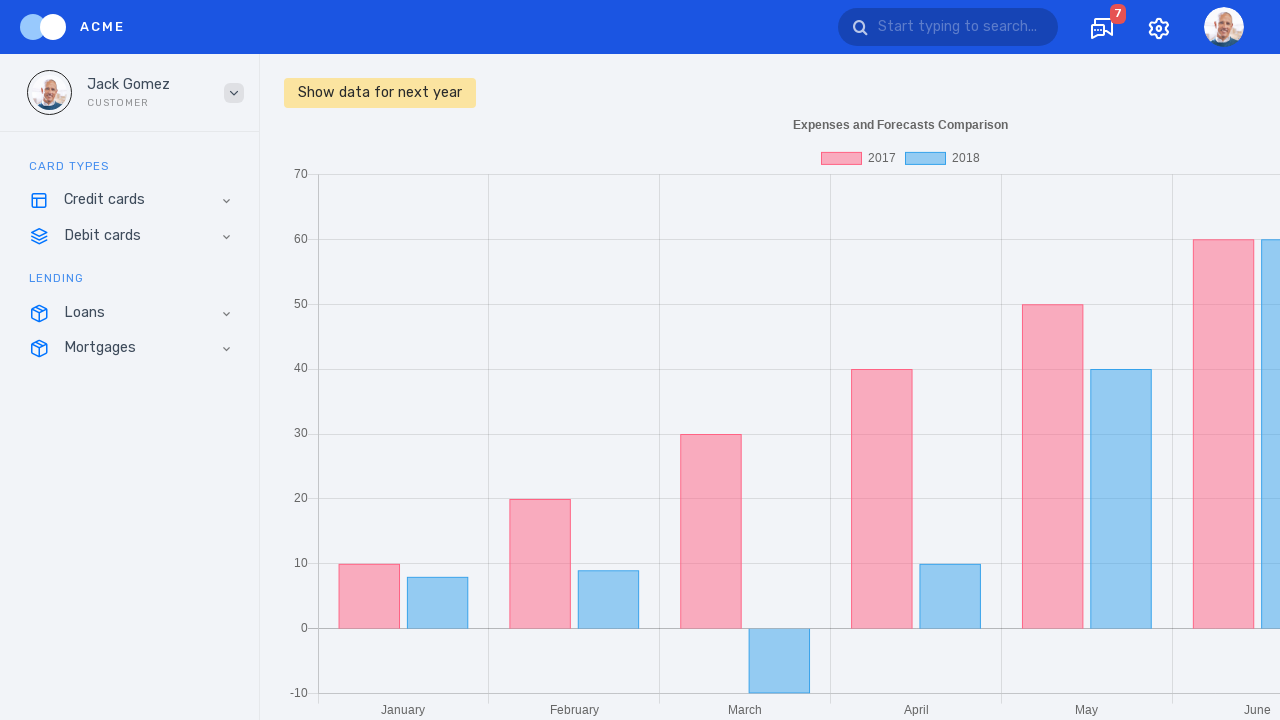

Retrieved initial dataset count from chart data
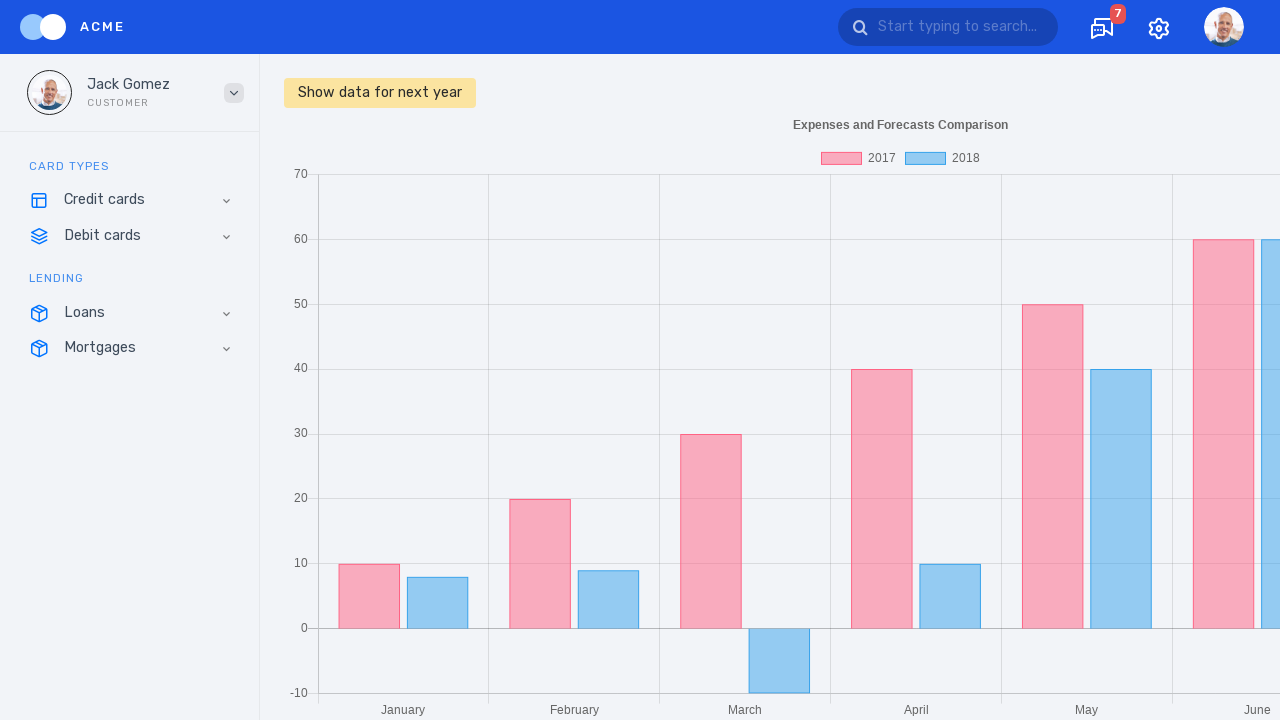

Clicked button to add a new dataset to the chart at (380, 93) on #addDataset
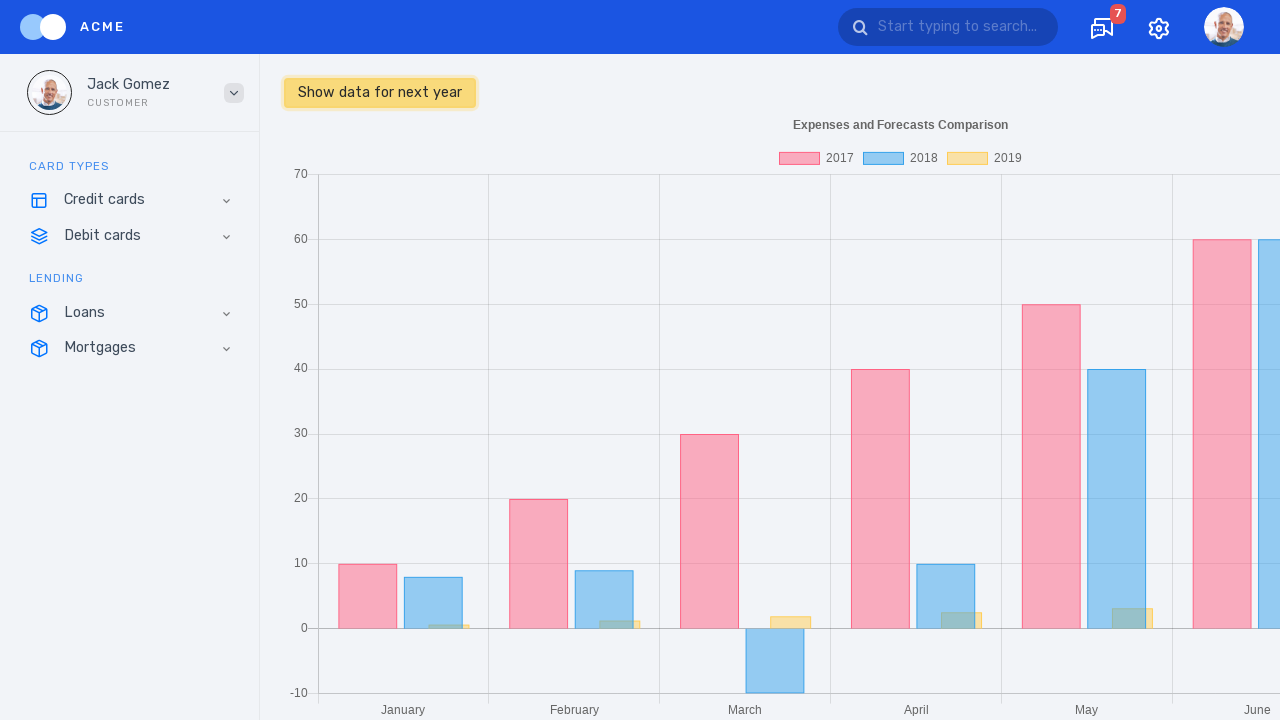

Waited for new dataset to be added (500ms)
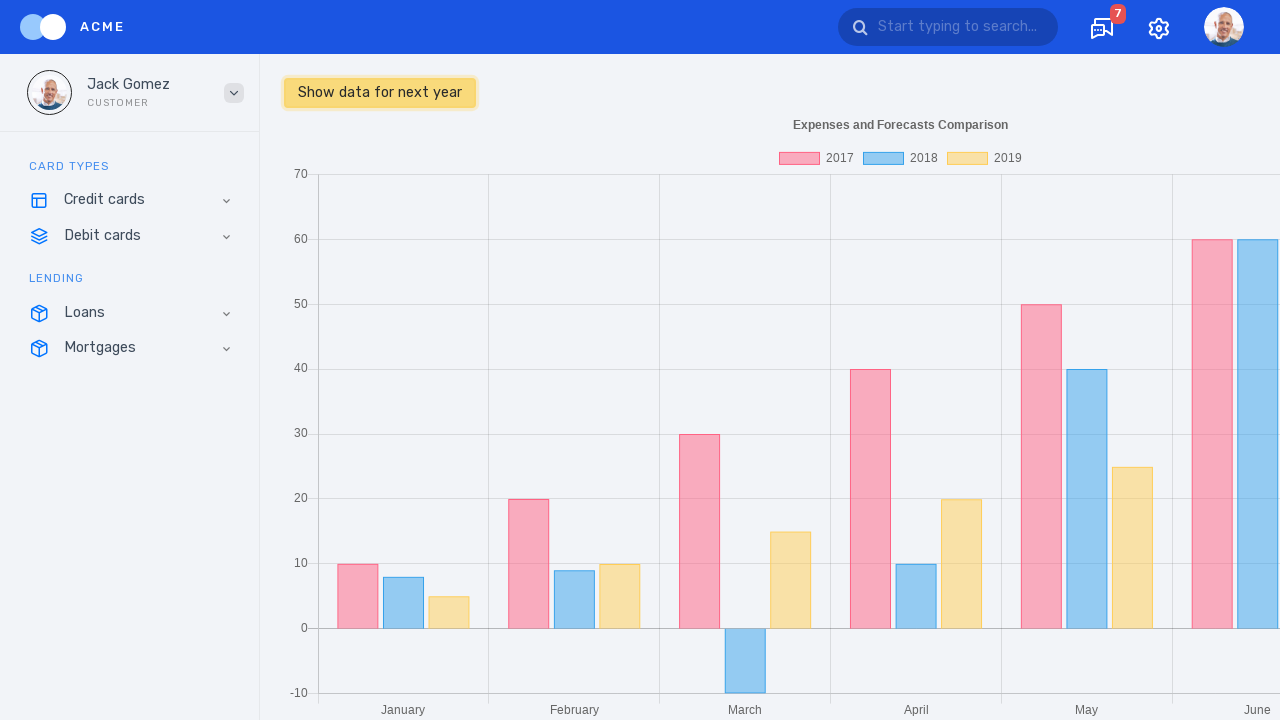

Retrieved updated chart labels after adding dataset
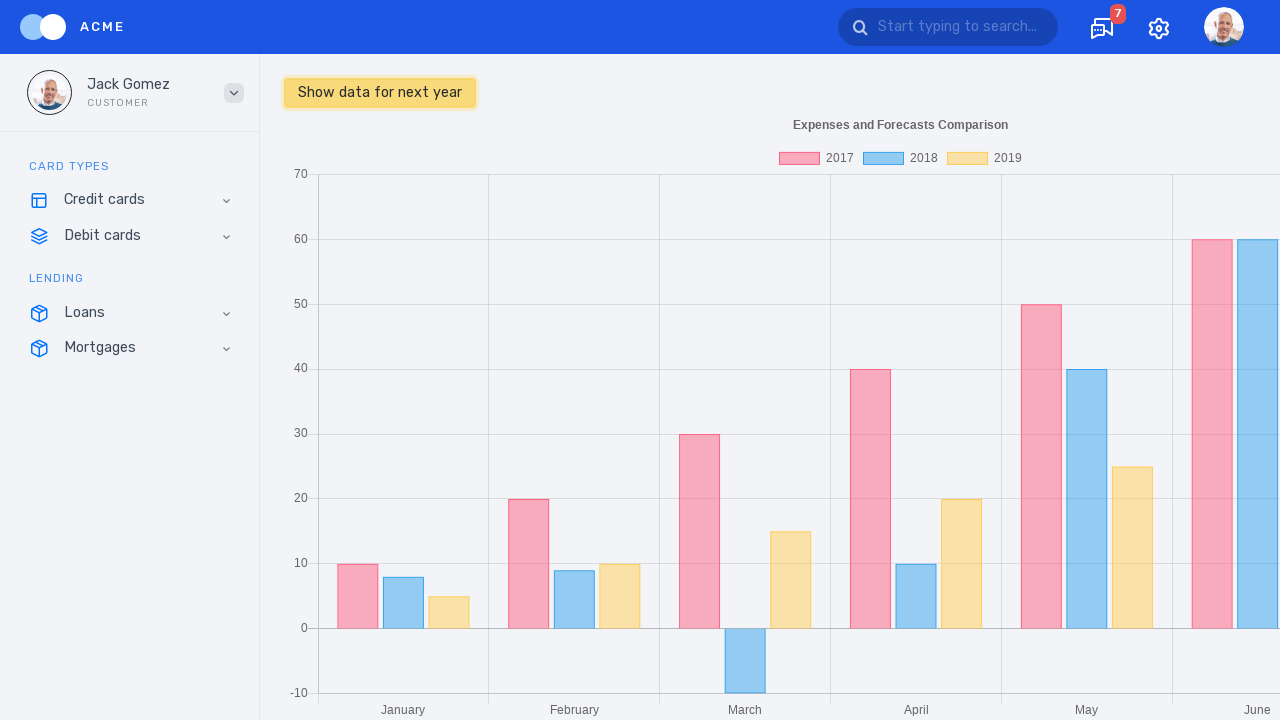

Retrieved updated dataset count after adding dataset
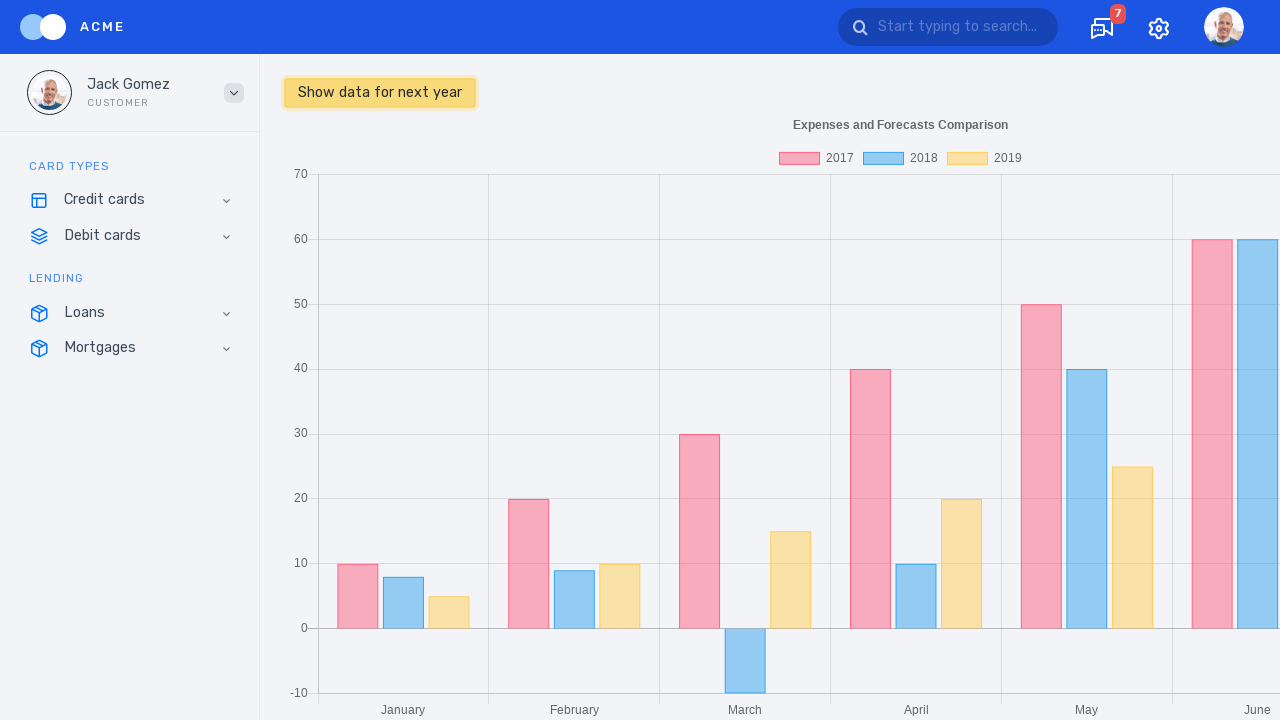

Verified that chart labels remain the same after adding dataset
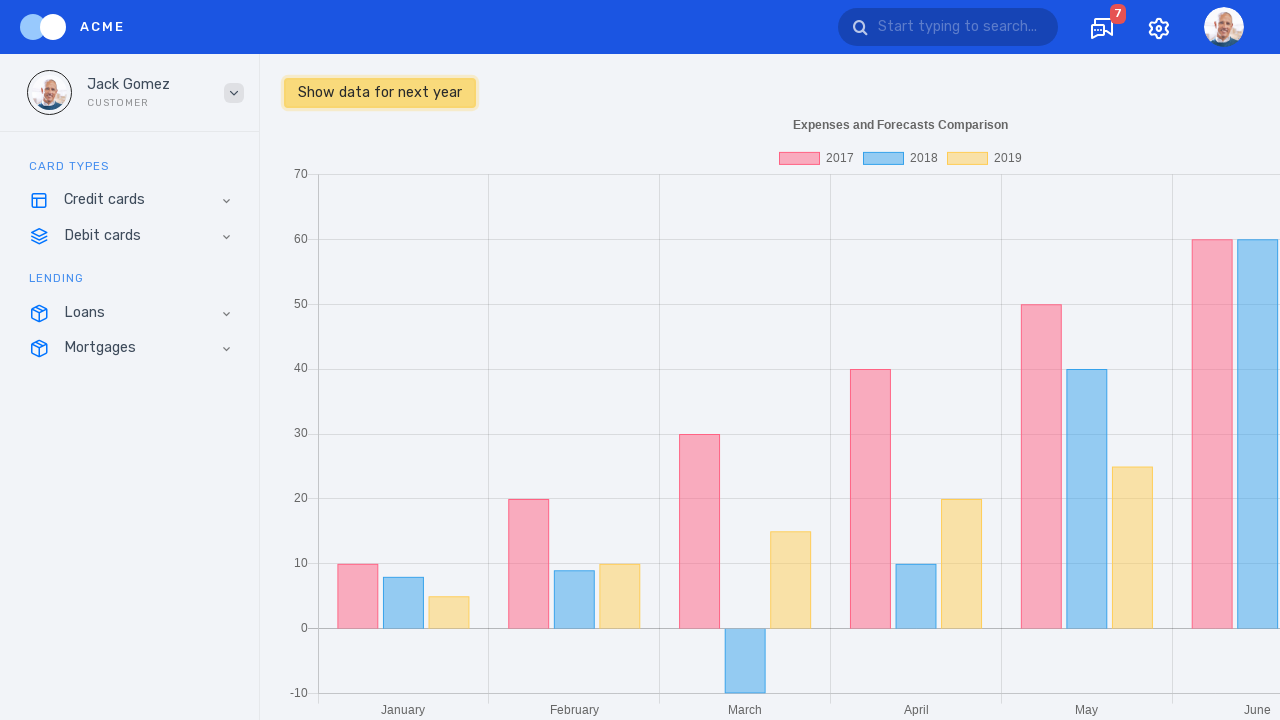

Verified that dataset count increased after adding new dataset
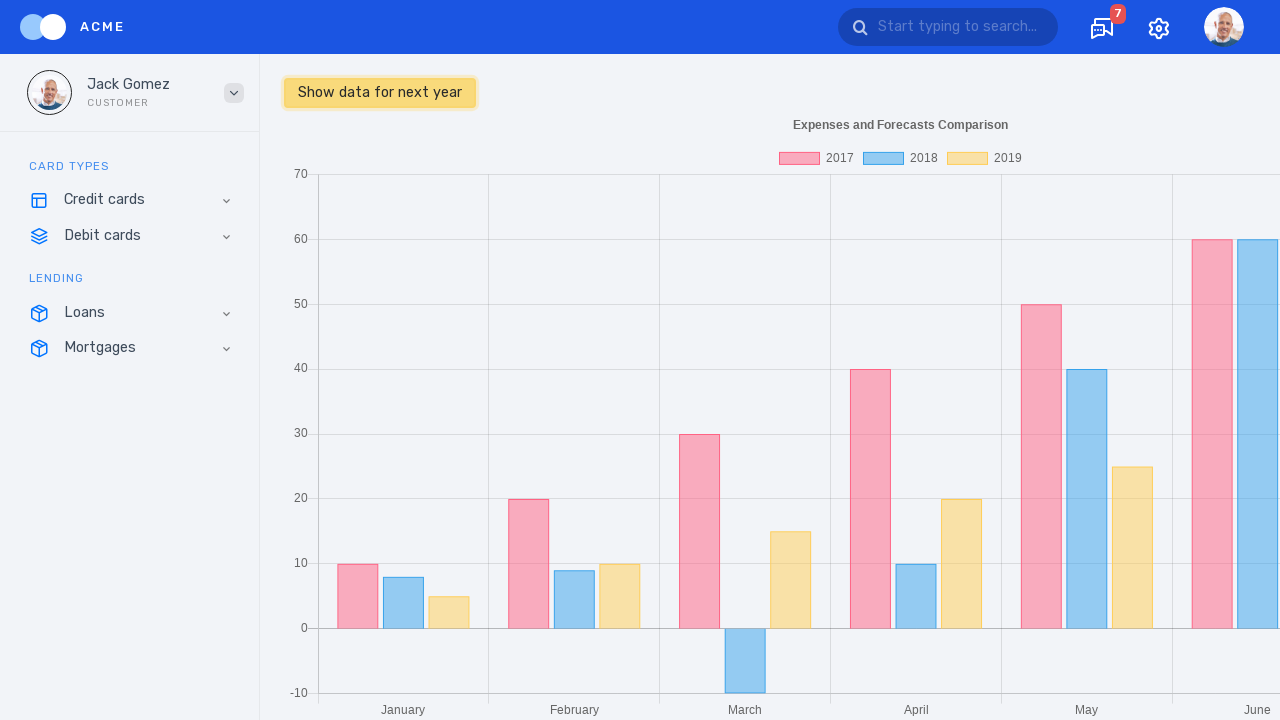

Retrieved data for dataset 0
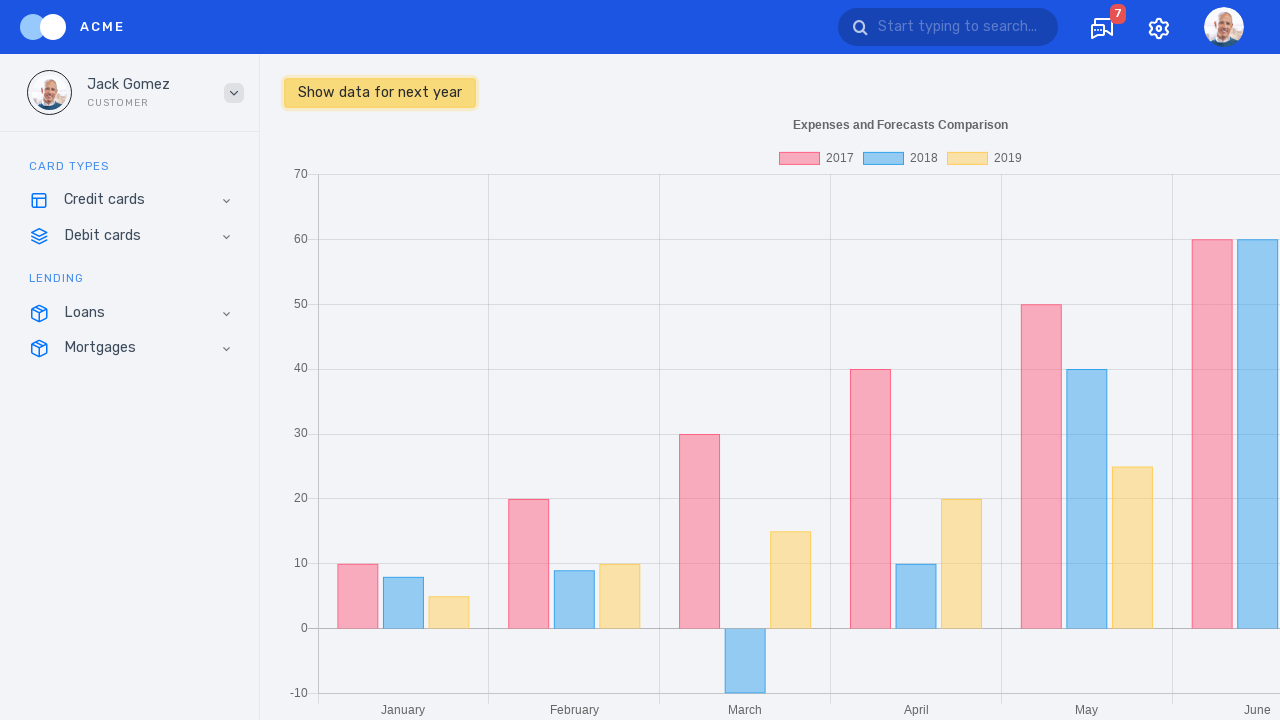

Verified that dataset 0 contains valid data
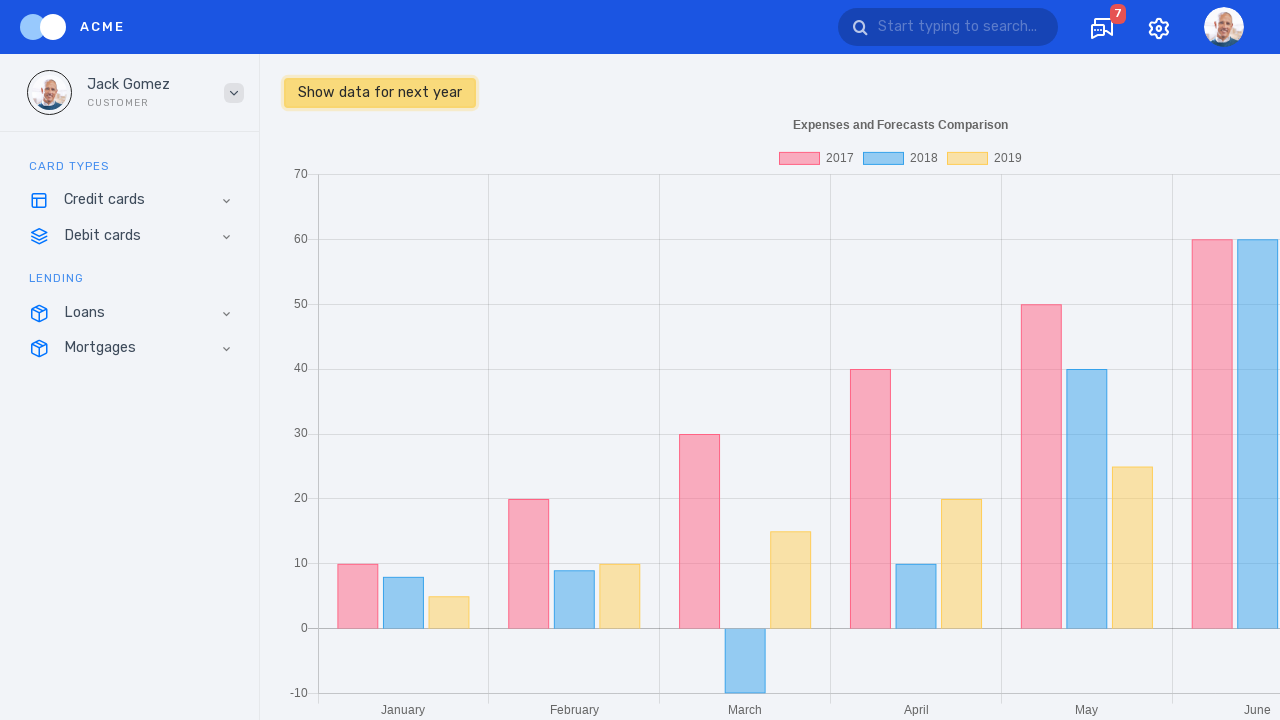

Retrieved data for dataset 1
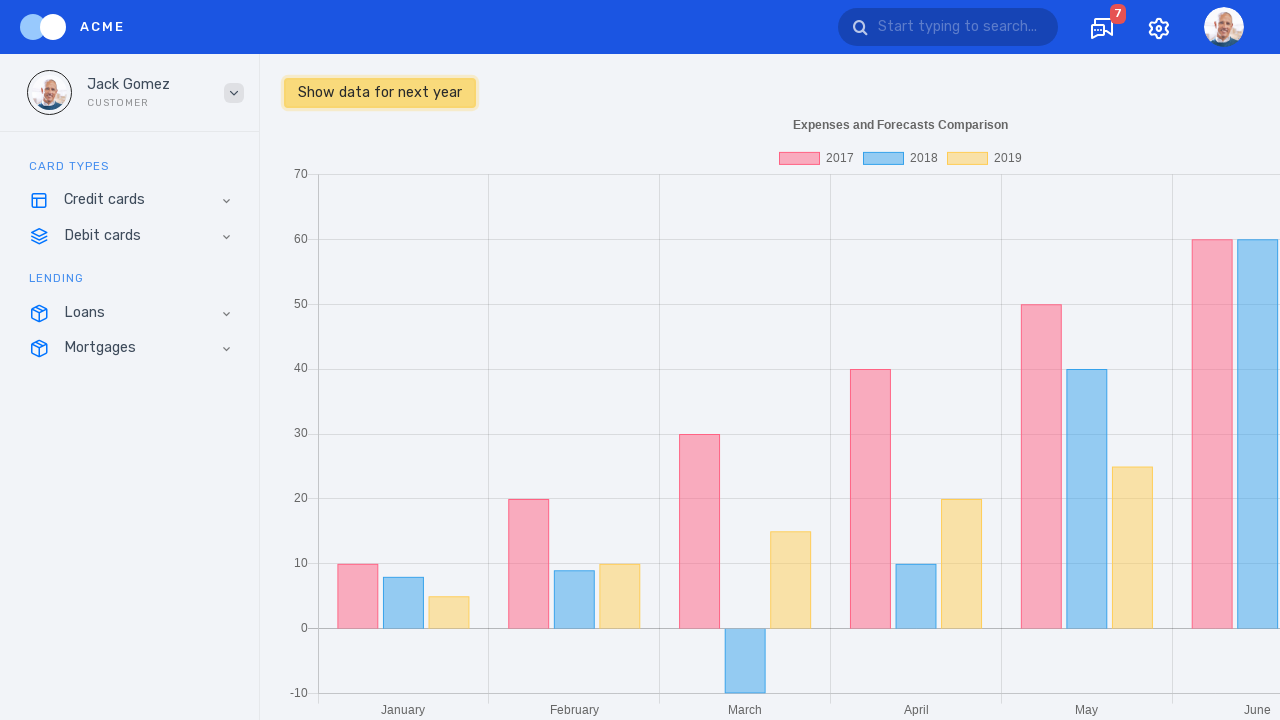

Verified that dataset 1 contains valid data
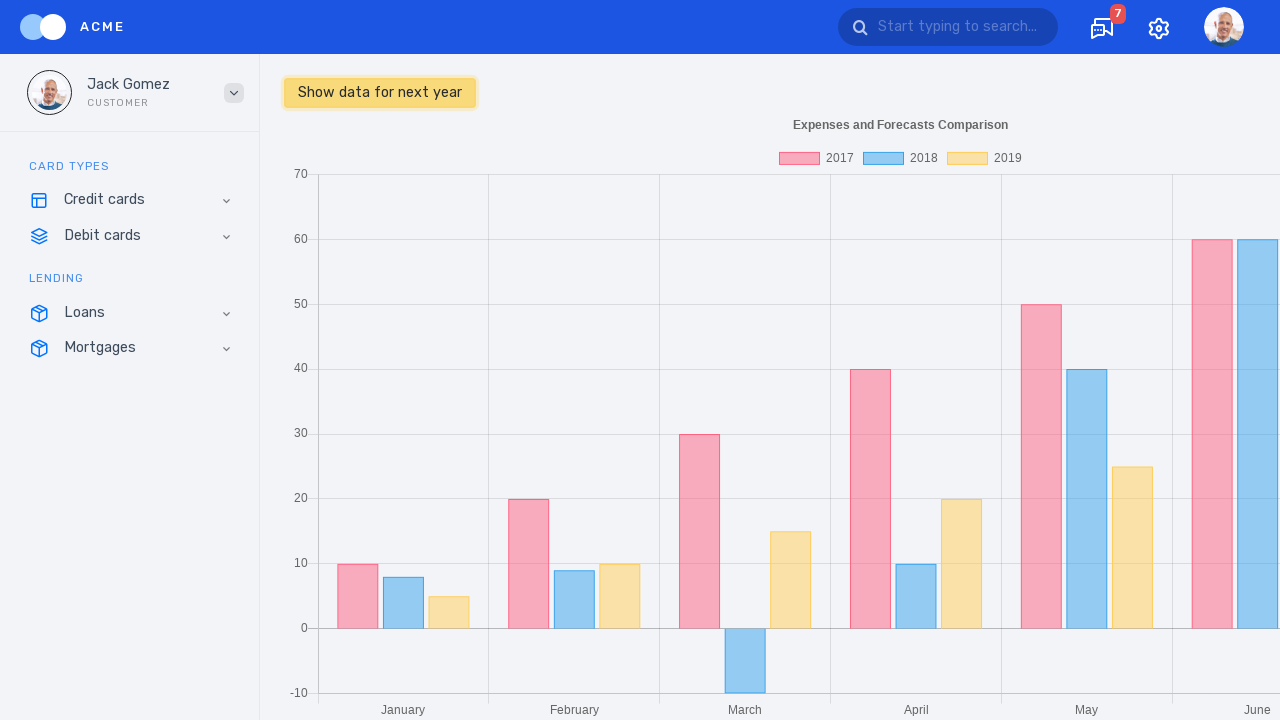

Retrieved data for dataset 2
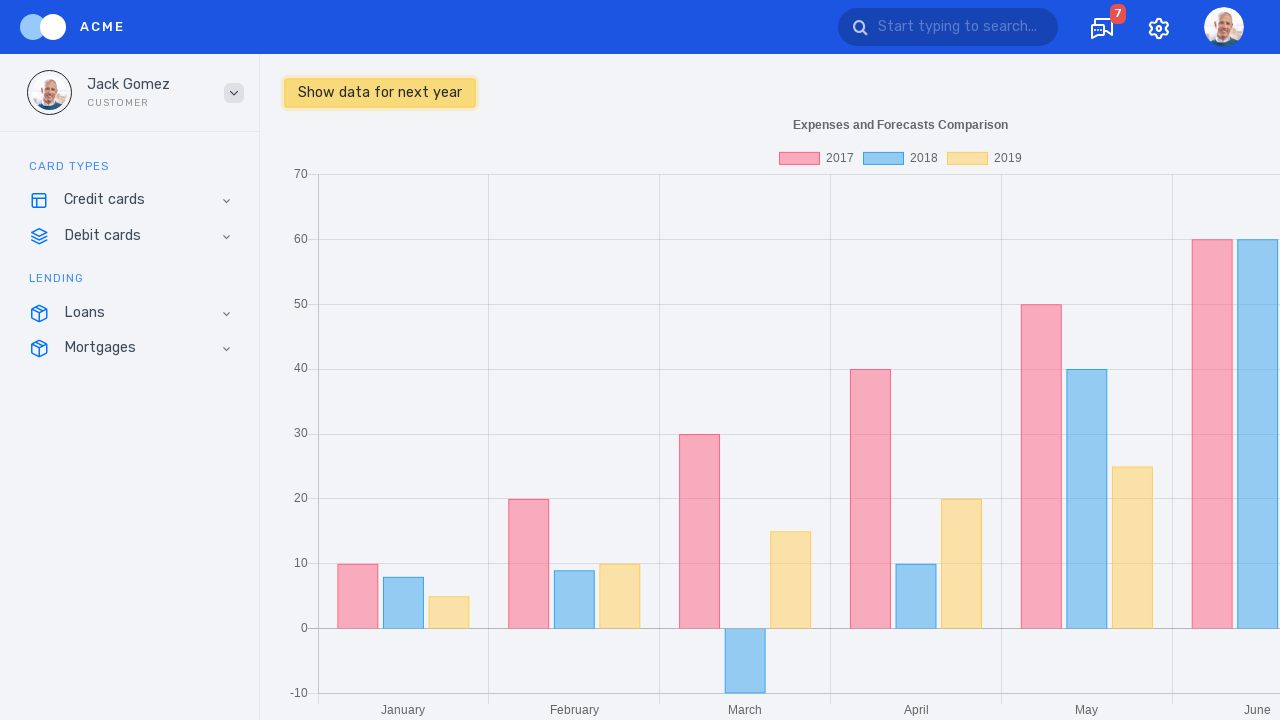

Verified that dataset 2 contains valid data
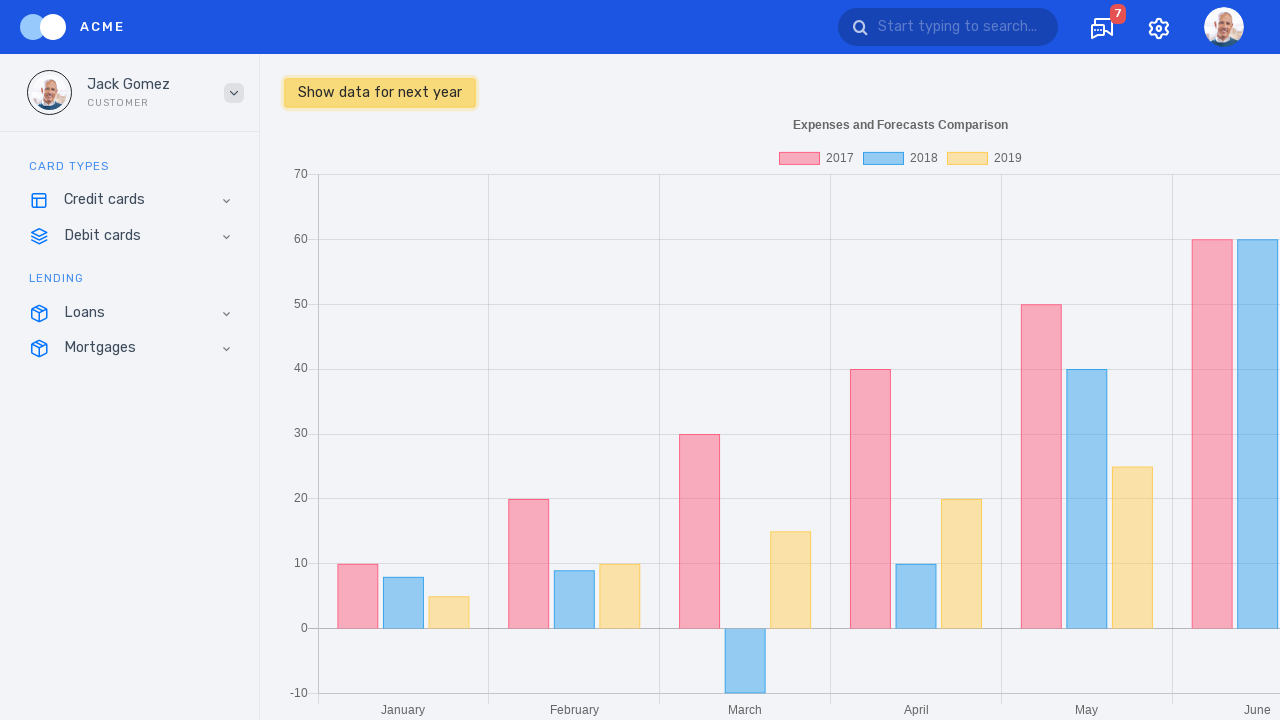

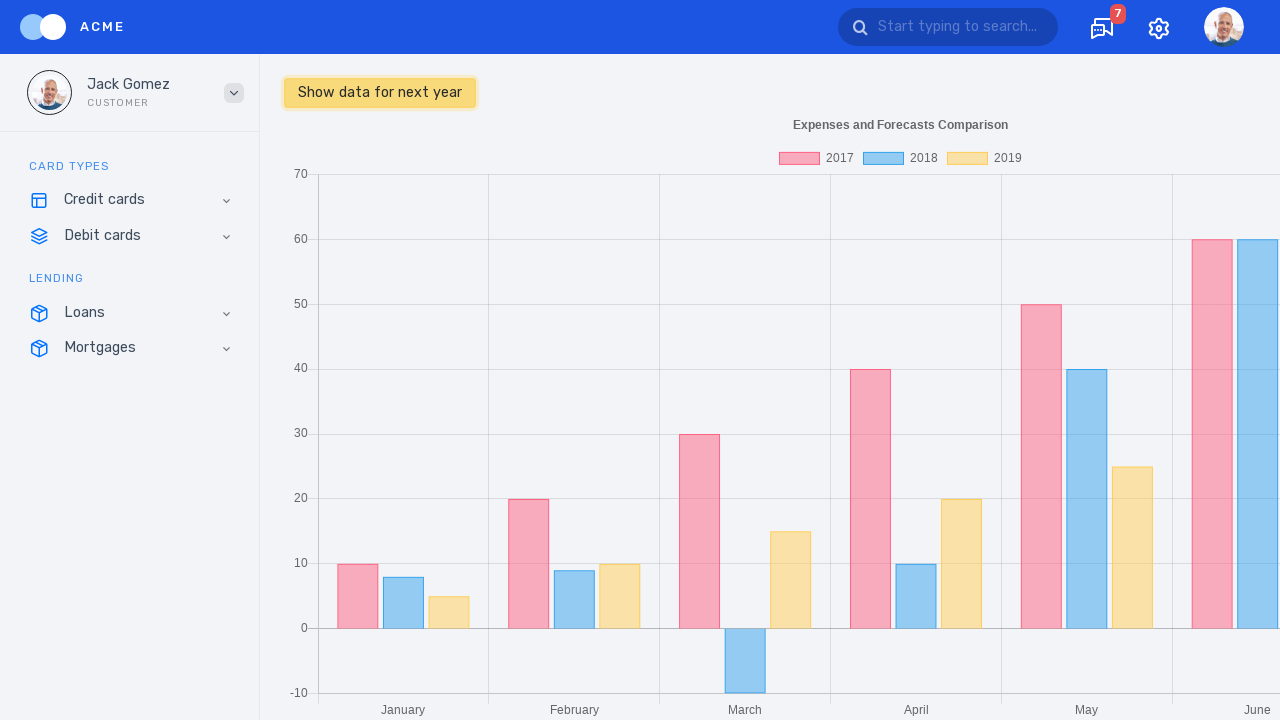